Tests clicking a button that triggers an alert, accepting the alert and verifying the result

Starting URL: https://kristinek.github.io/site/examples/alerts_popups

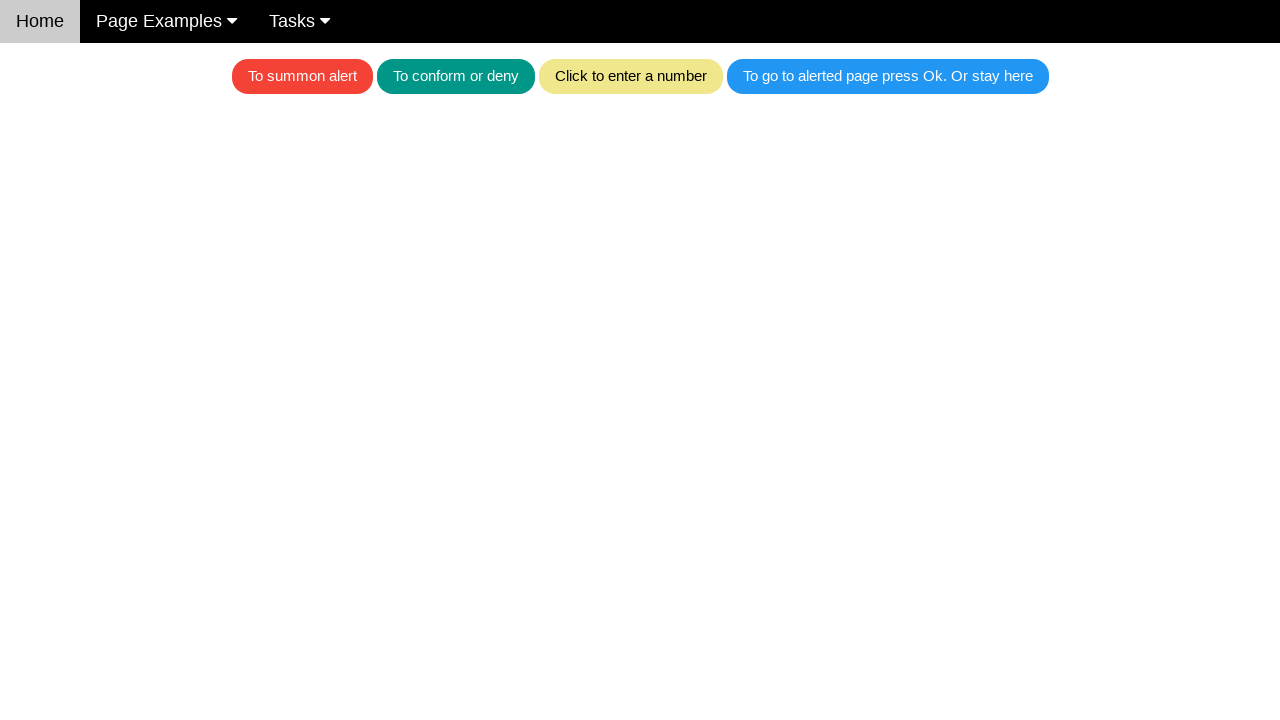

Set up dialog handler to accept alerts
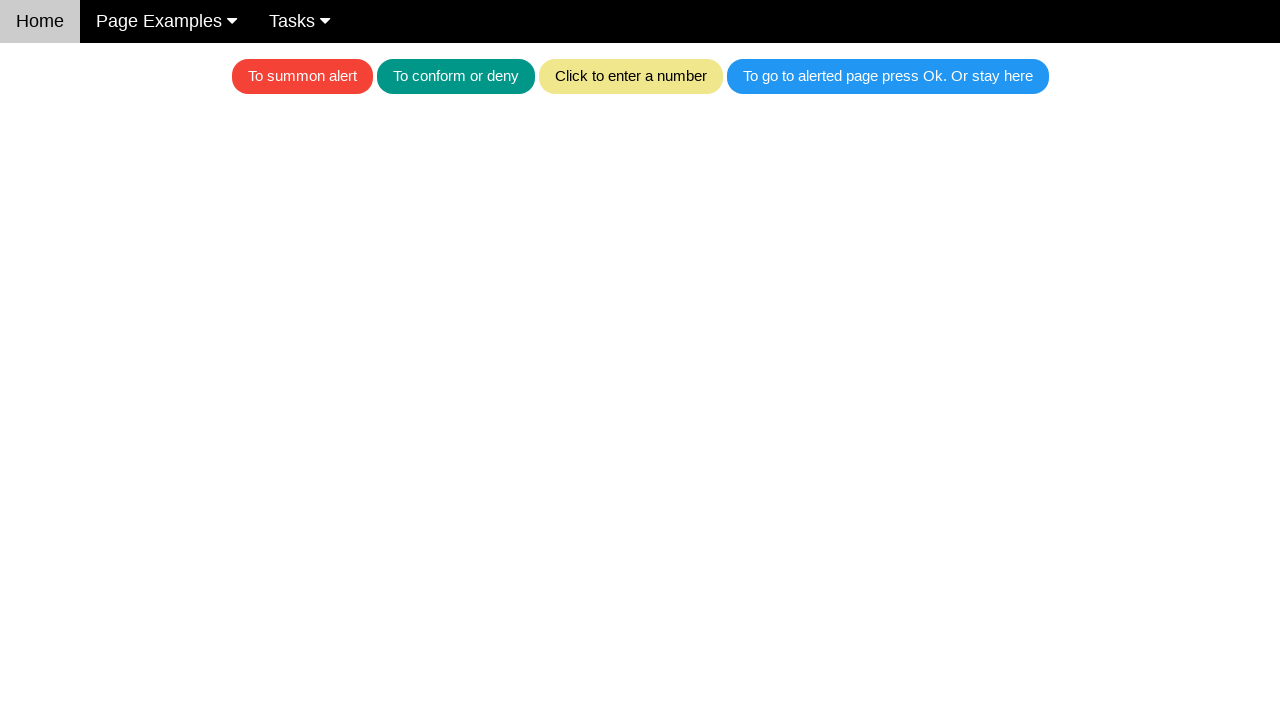

Clicked the red button to trigger alert at (302, 76) on .w3-red
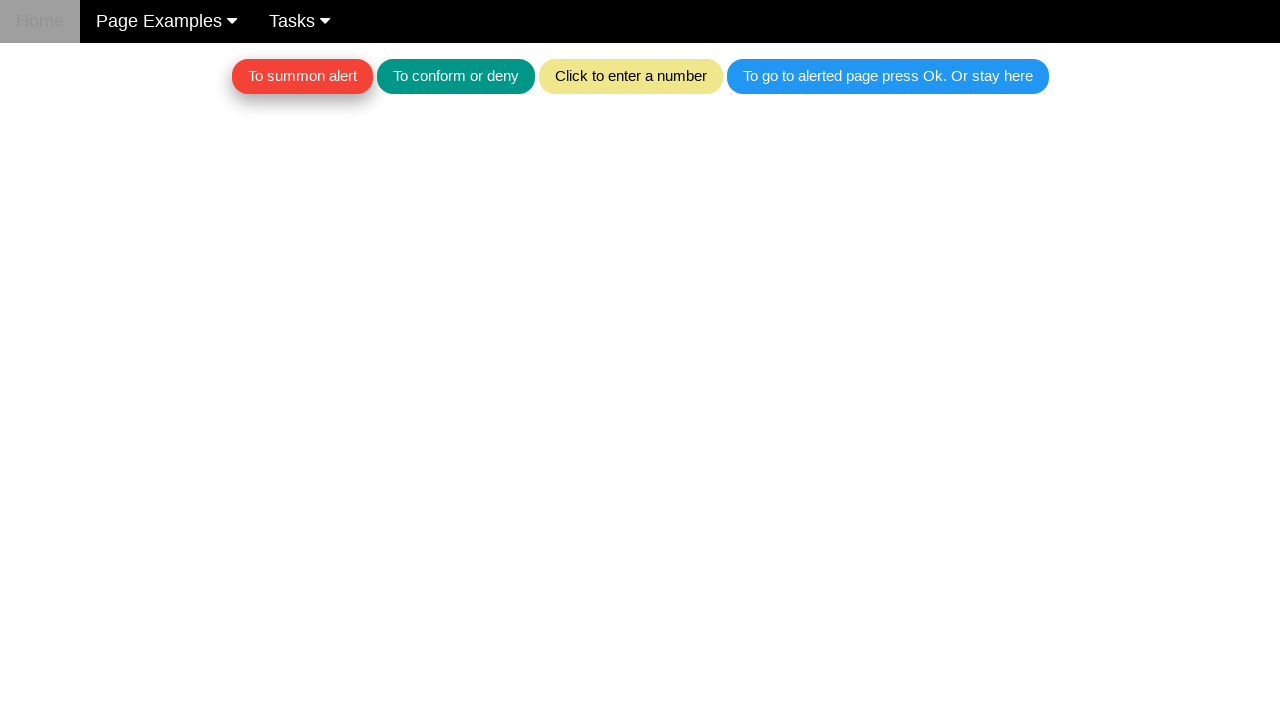

Waited for alert to be processed
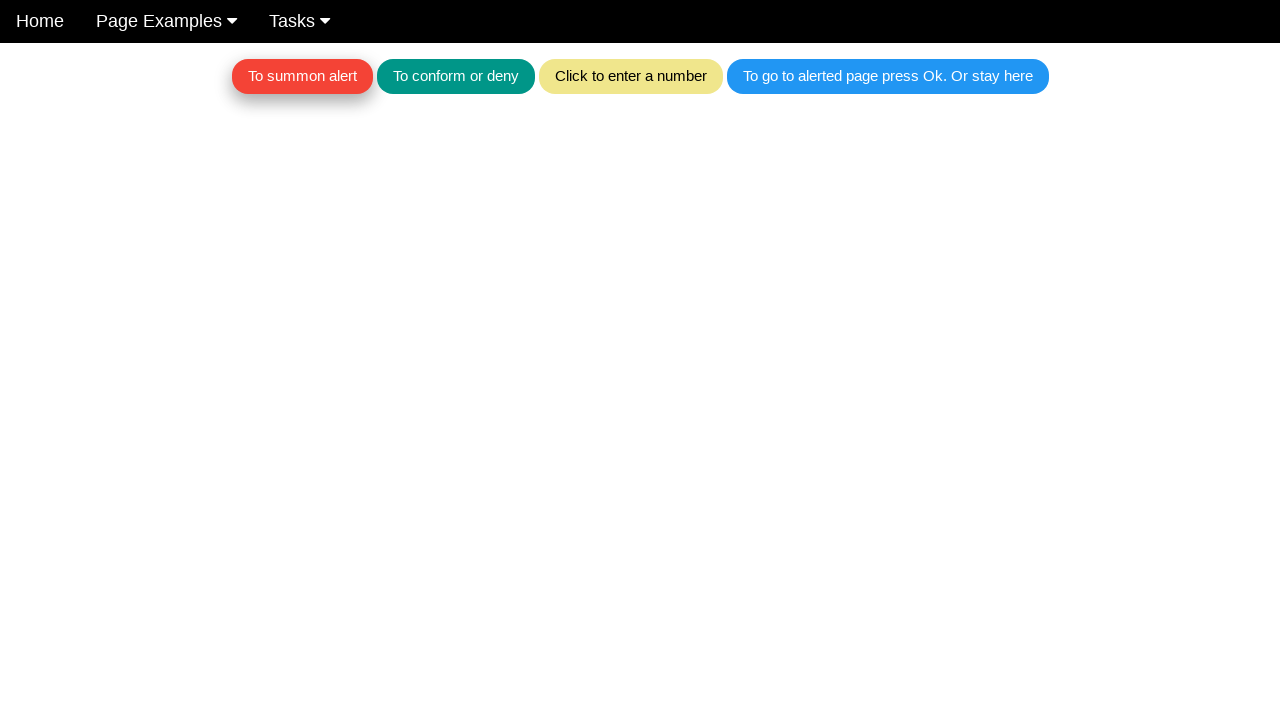

Retrieved result text from #textForAlerts element
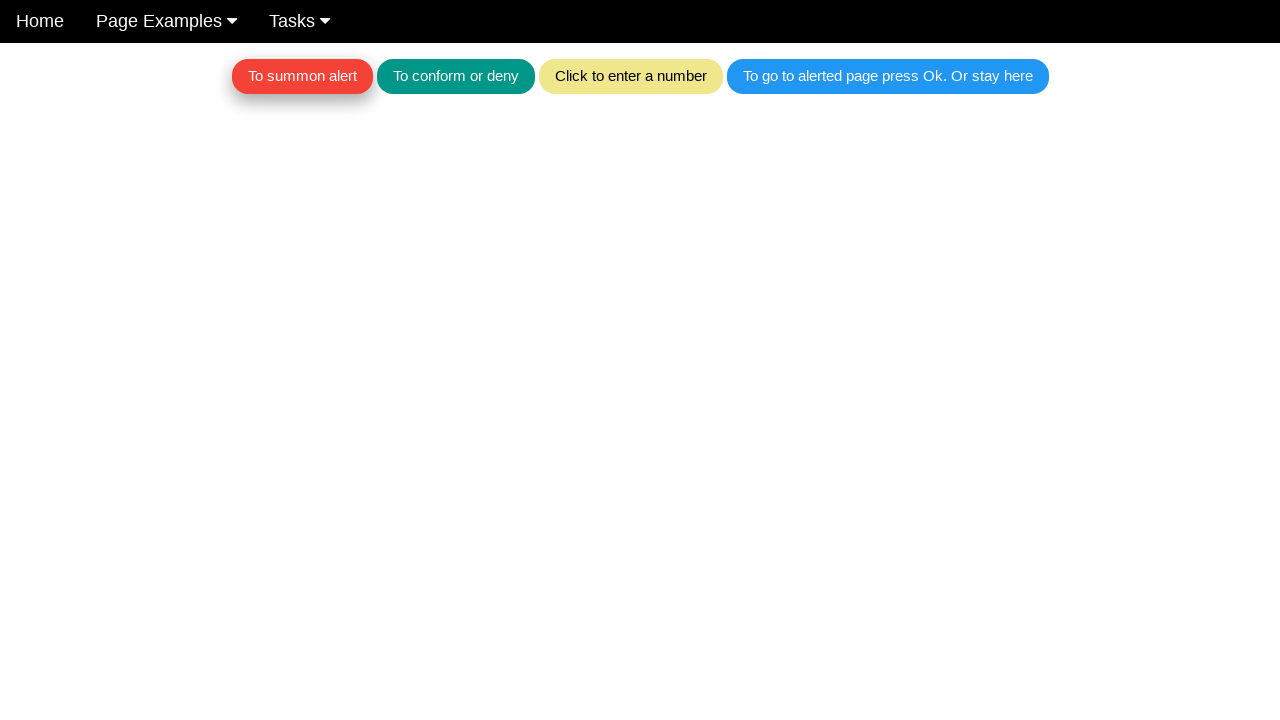

Verified that result text is empty as expected
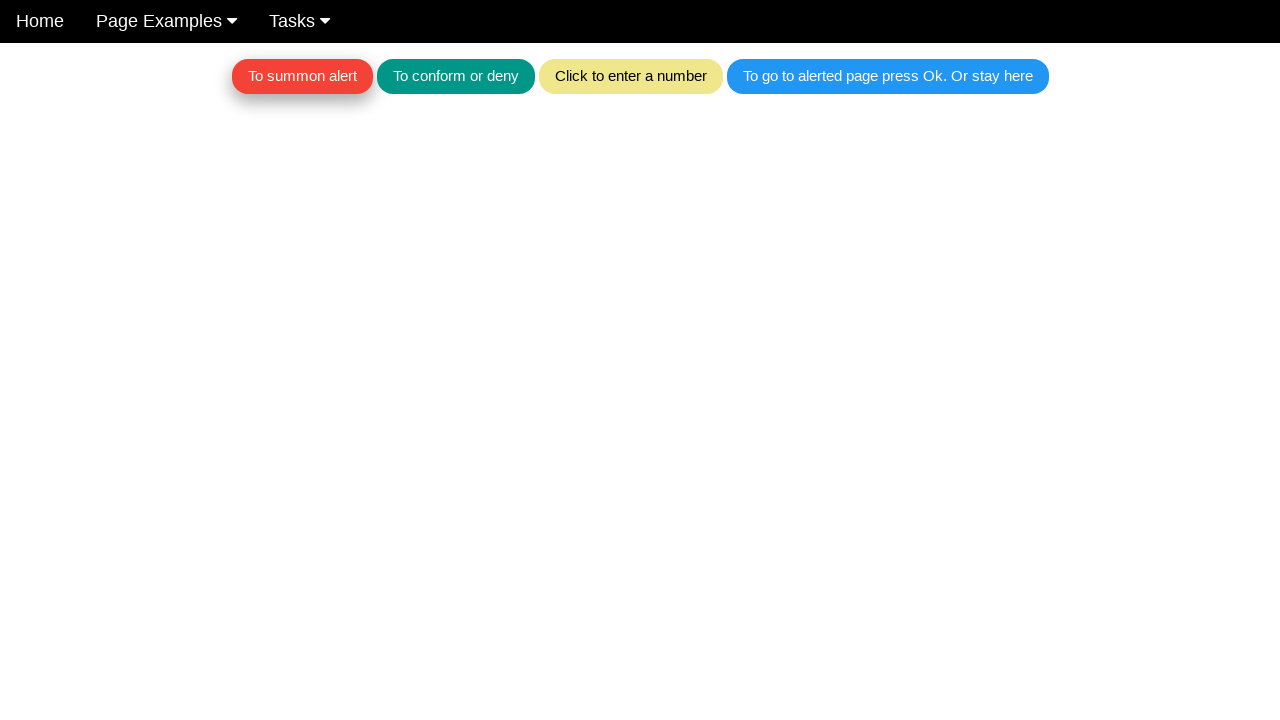

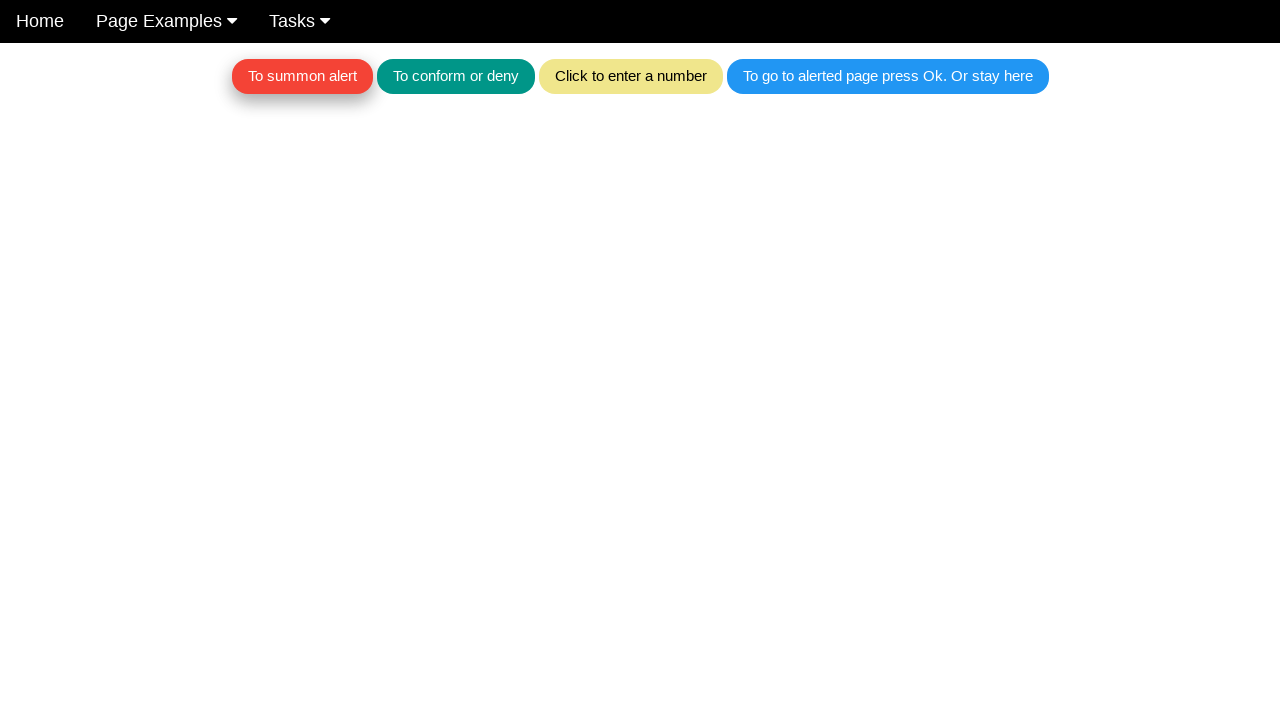